Tests various select menu interactions on a demo page, including dropdown selections, multi-select options, and standard HTML select elements

Starting URL: https://demoqa.com/select-menu

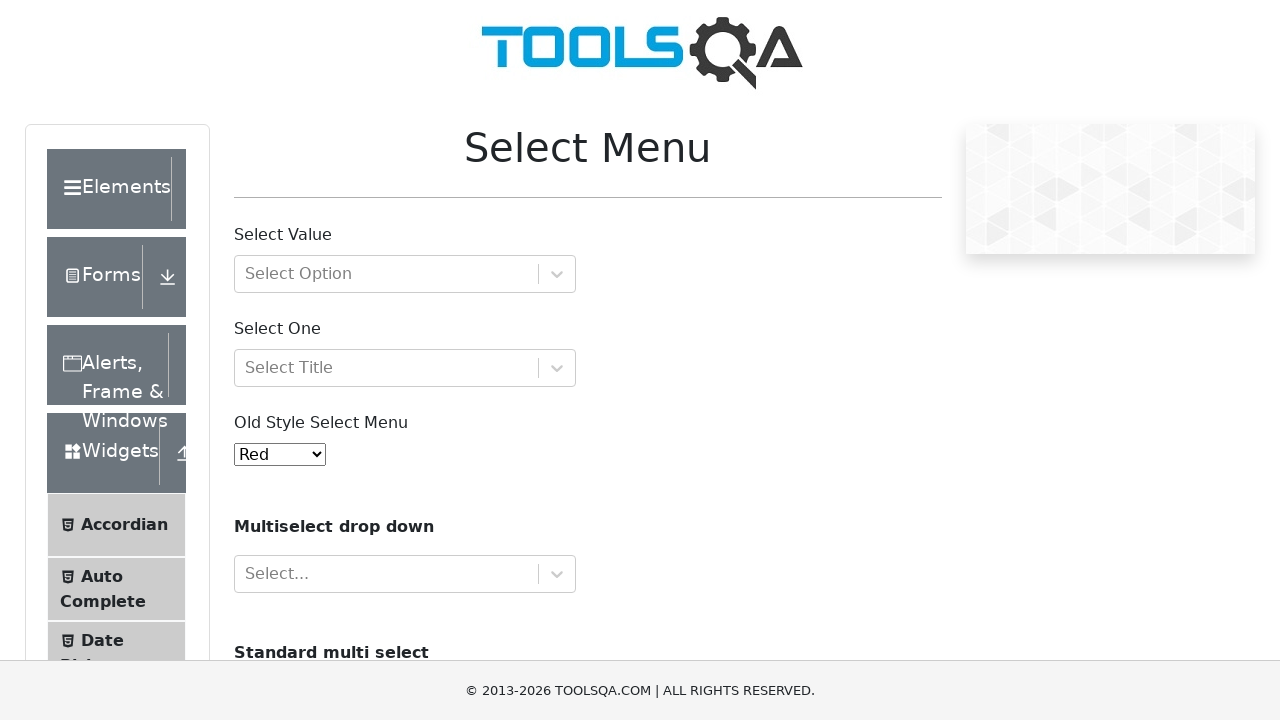

Clicked on select menu with option groups at (405, 274) on #withOptGroup
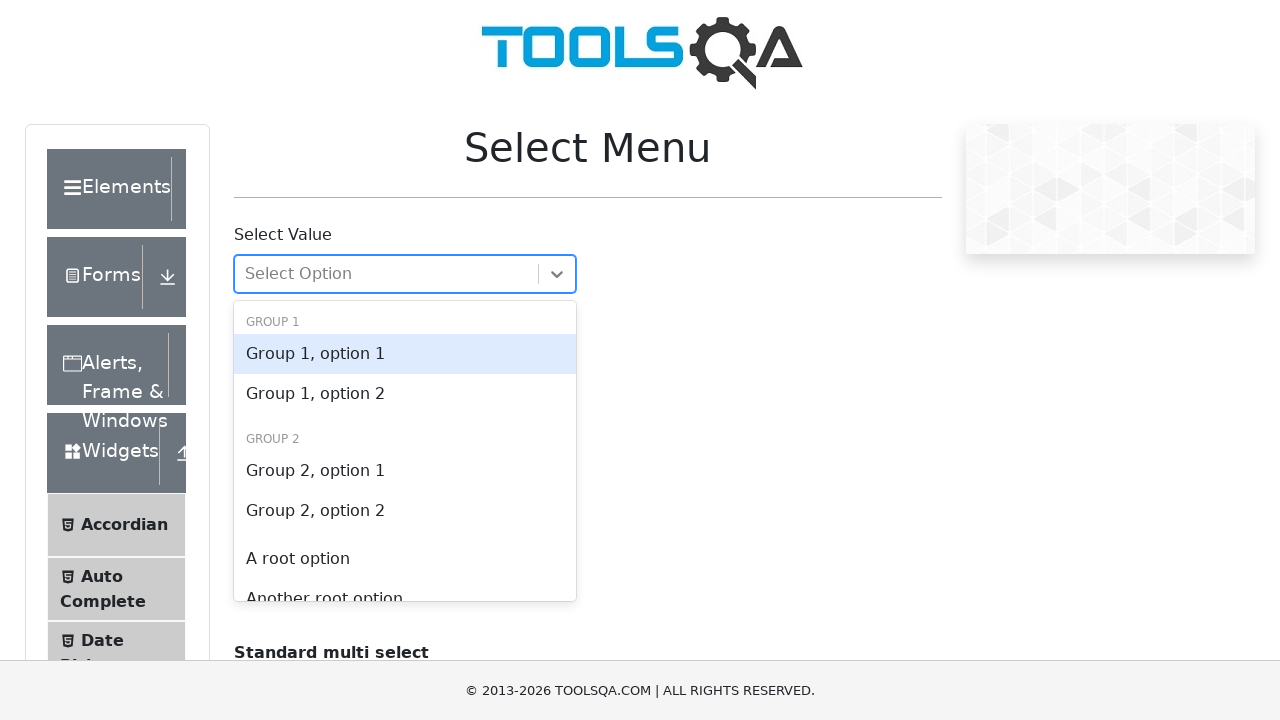

Selected first option from option groups dropdown at (405, 354) on #react-select-2-option-0-0
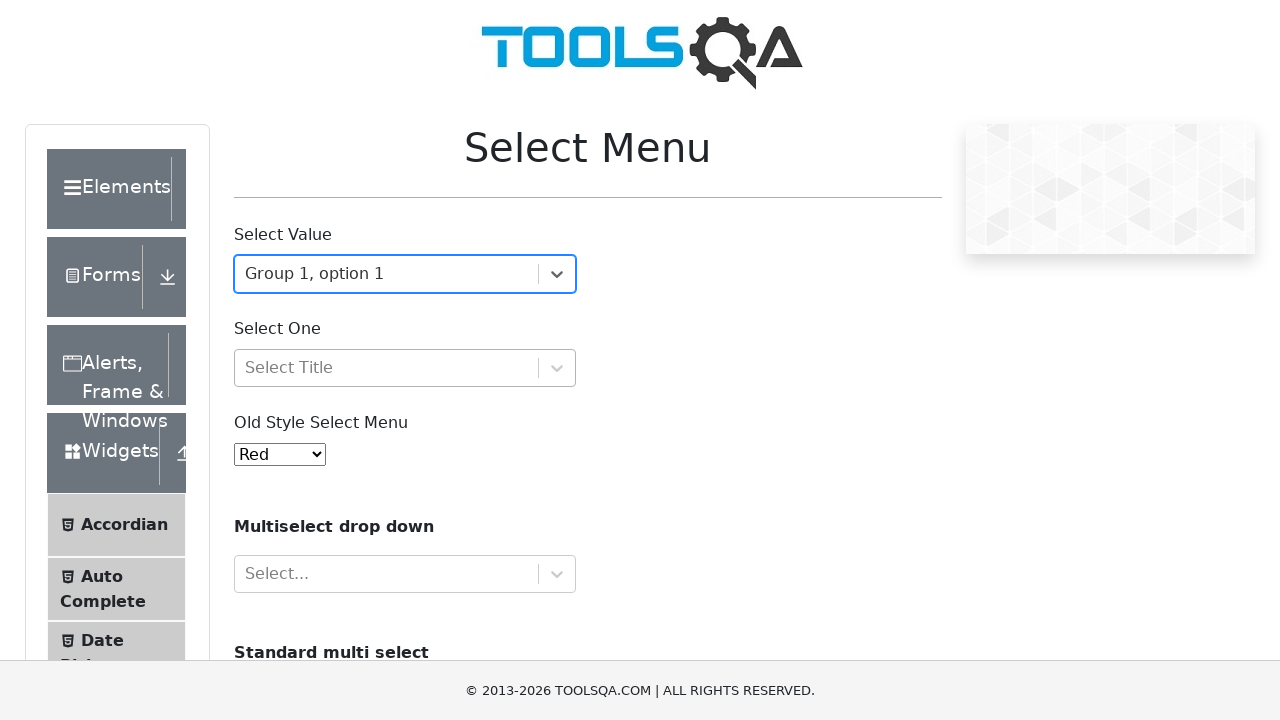

Clicked on single select dropdown at (405, 368) on #selectOne
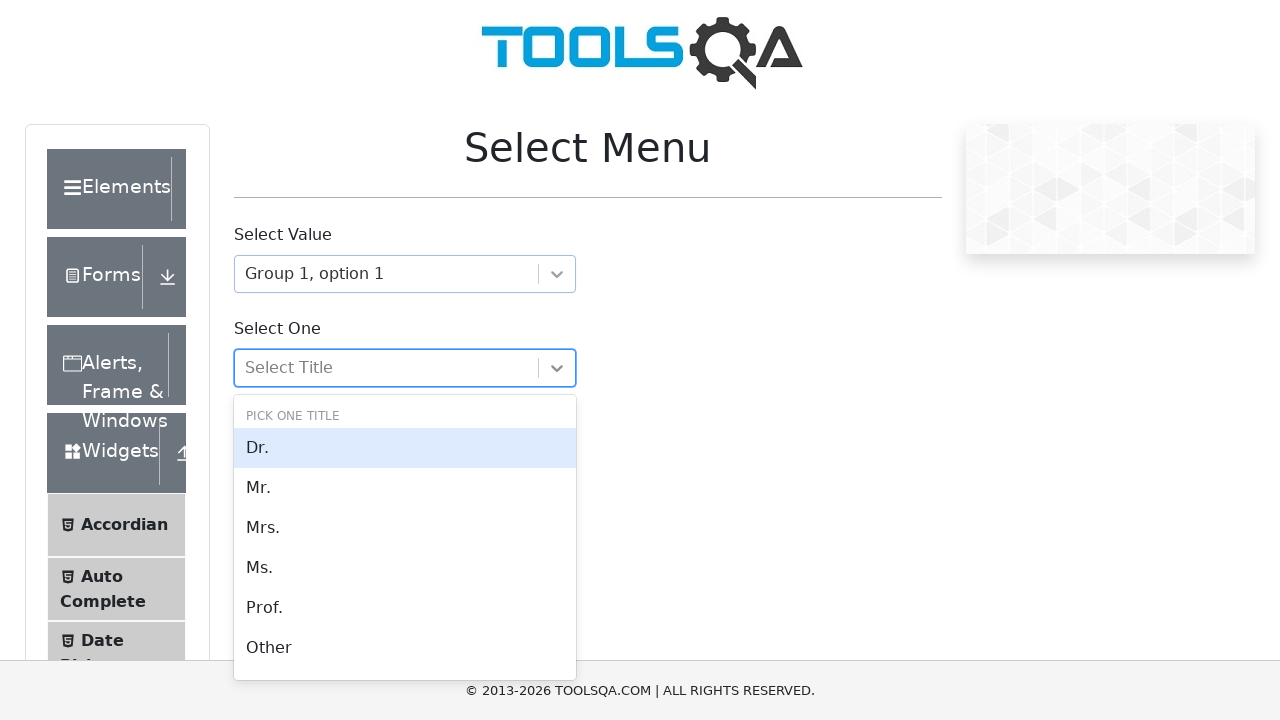

Selected first option from single select dropdown at (405, 448) on #react-select-3-option-0-0
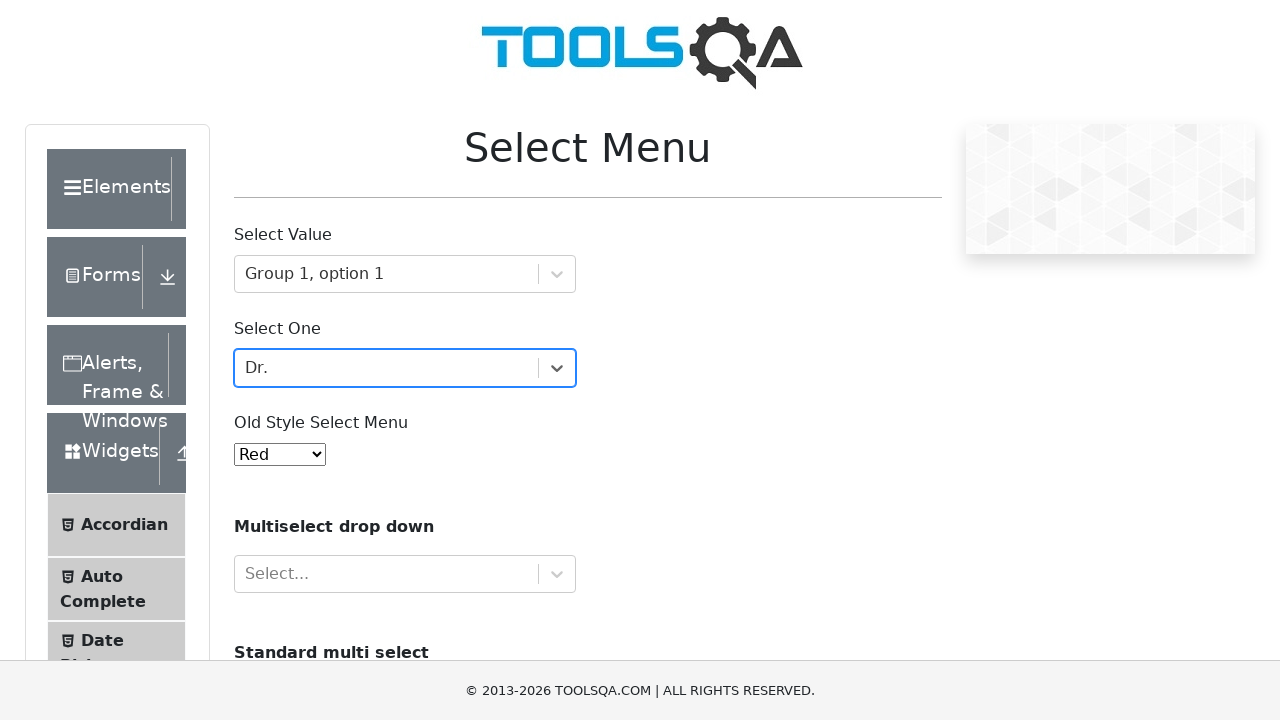

Selected option from old style HTML select menu on #oldSelectMenu
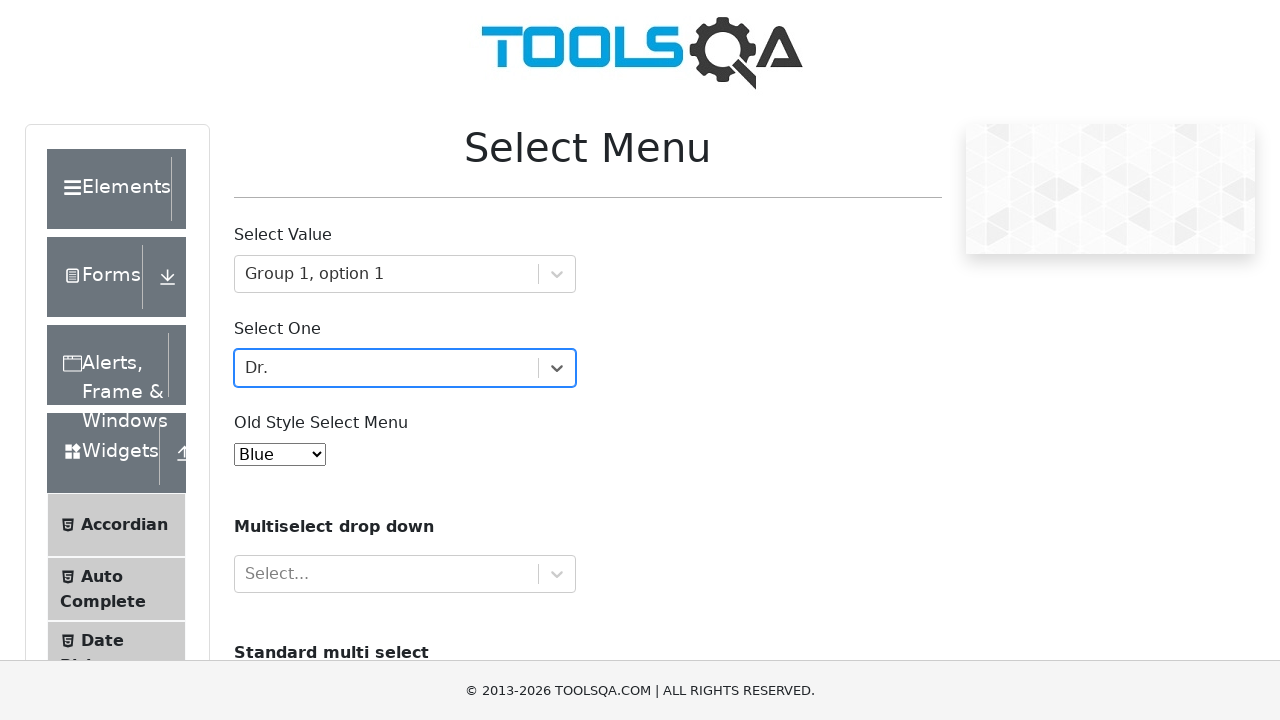

Clicked on multi-select dropdown menu at (405, 574) on xpath=//*[@id='react-select-4-input']/../../..
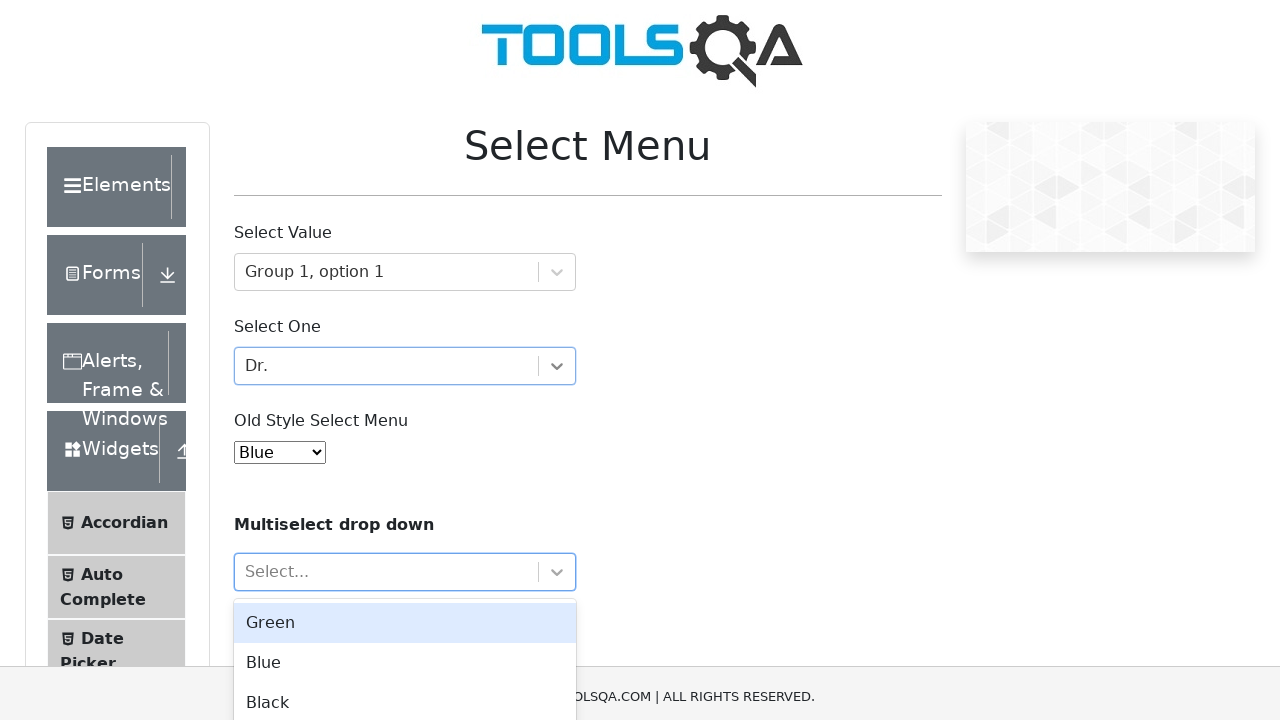

Selected first option from multi-select dropdown at (405, 568) on #react-select-4-option-0
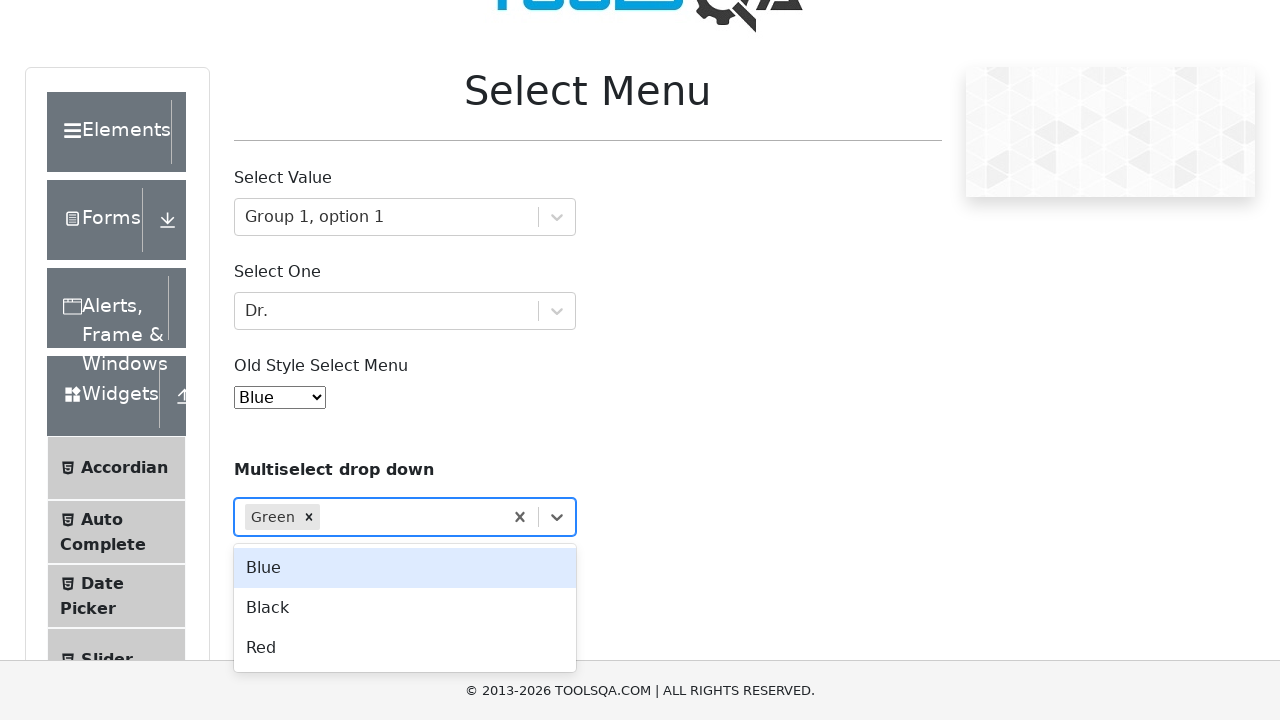

Selected 'audi' from cars dropdown menu on #cars
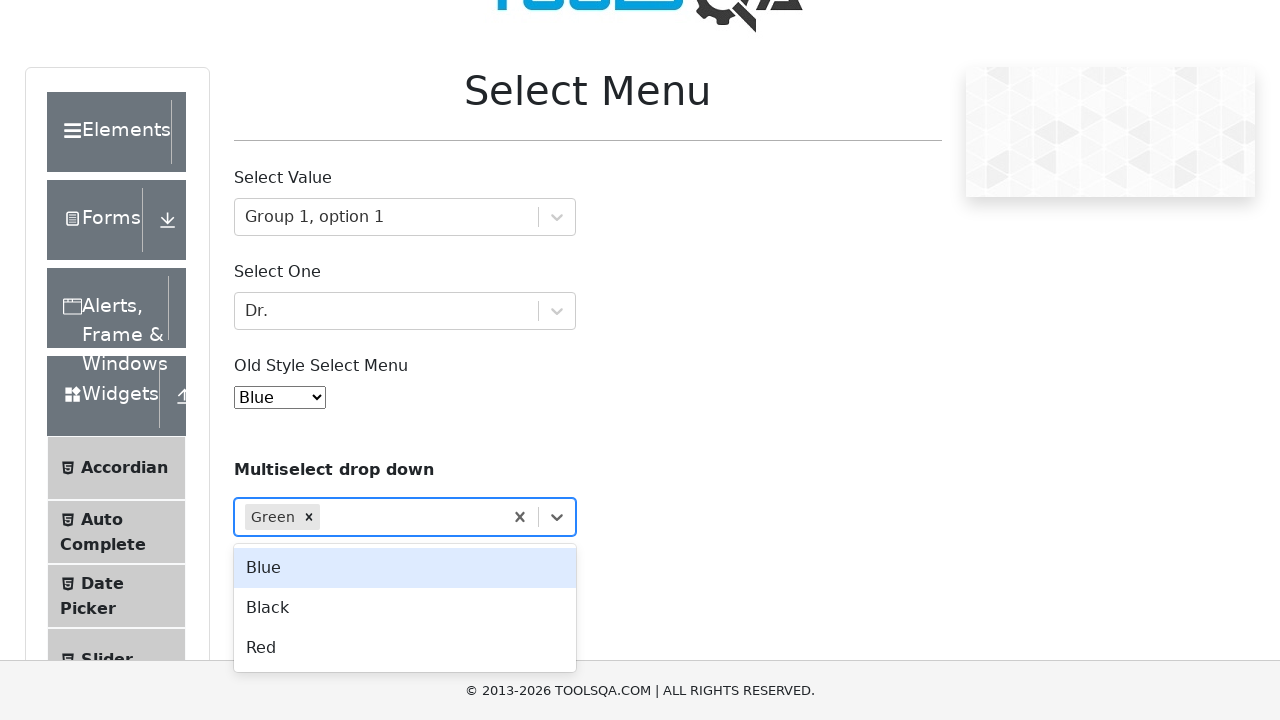

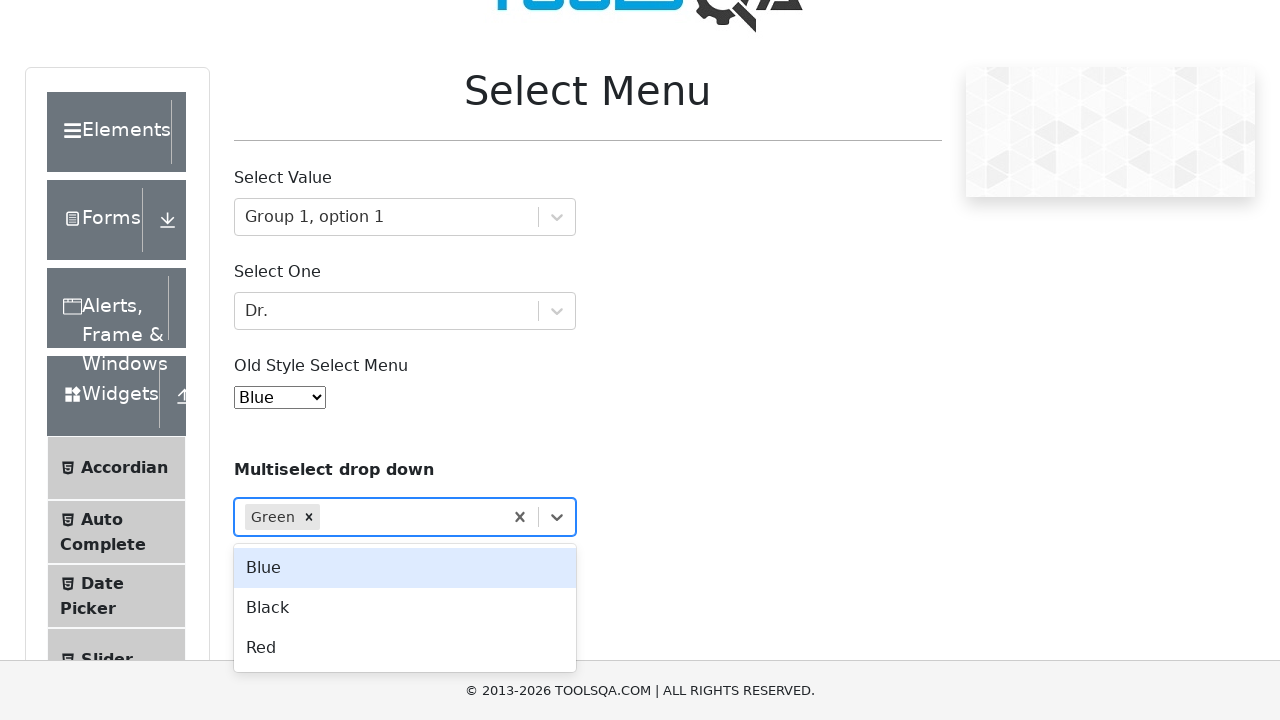